Tests navigation to Frames page by clicking the link and navigating back

Starting URL: https://the-internet.herokuapp.com

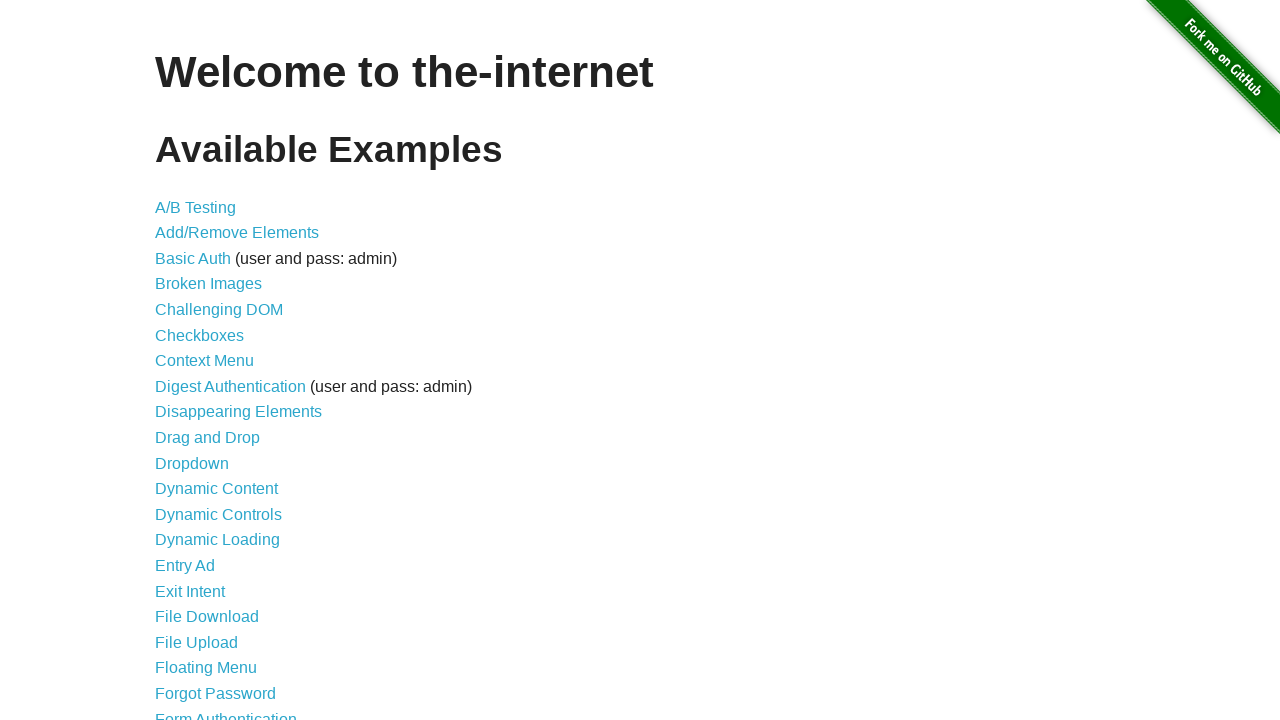

Clicked Frames link at (182, 361) on xpath=//*[@id="content"]/ul/li[22]/a
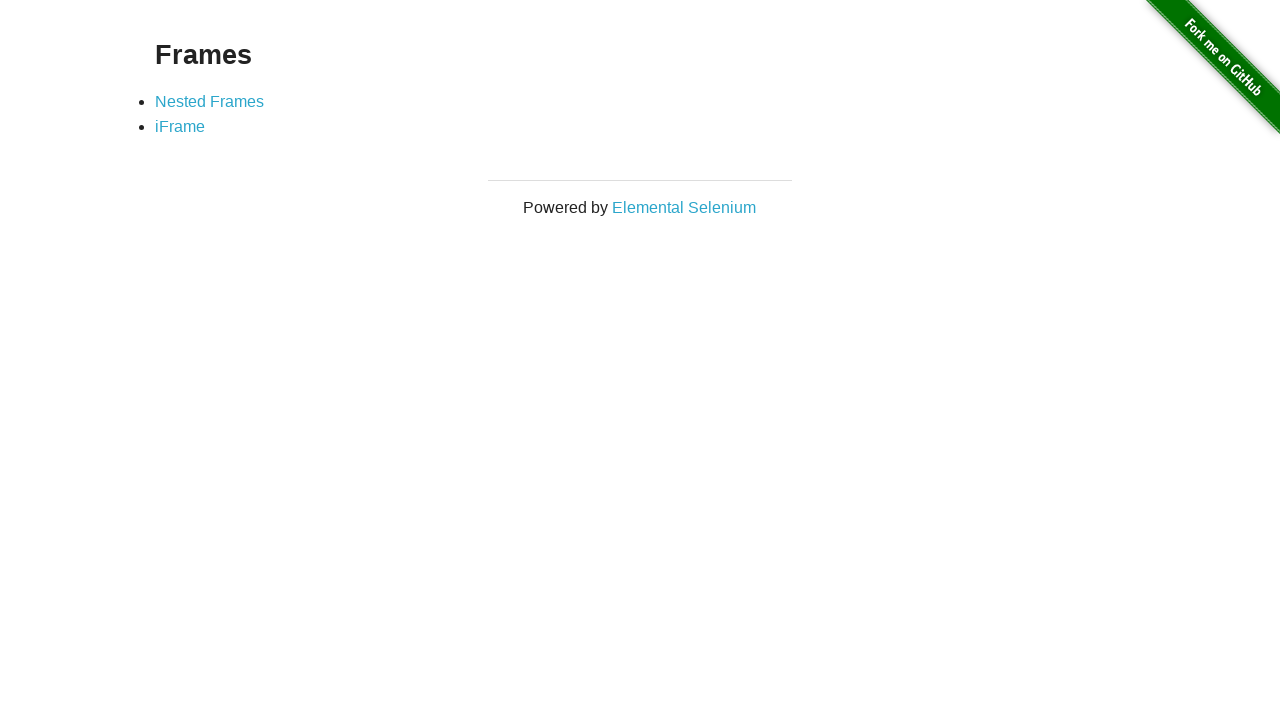

Navigated back to main page
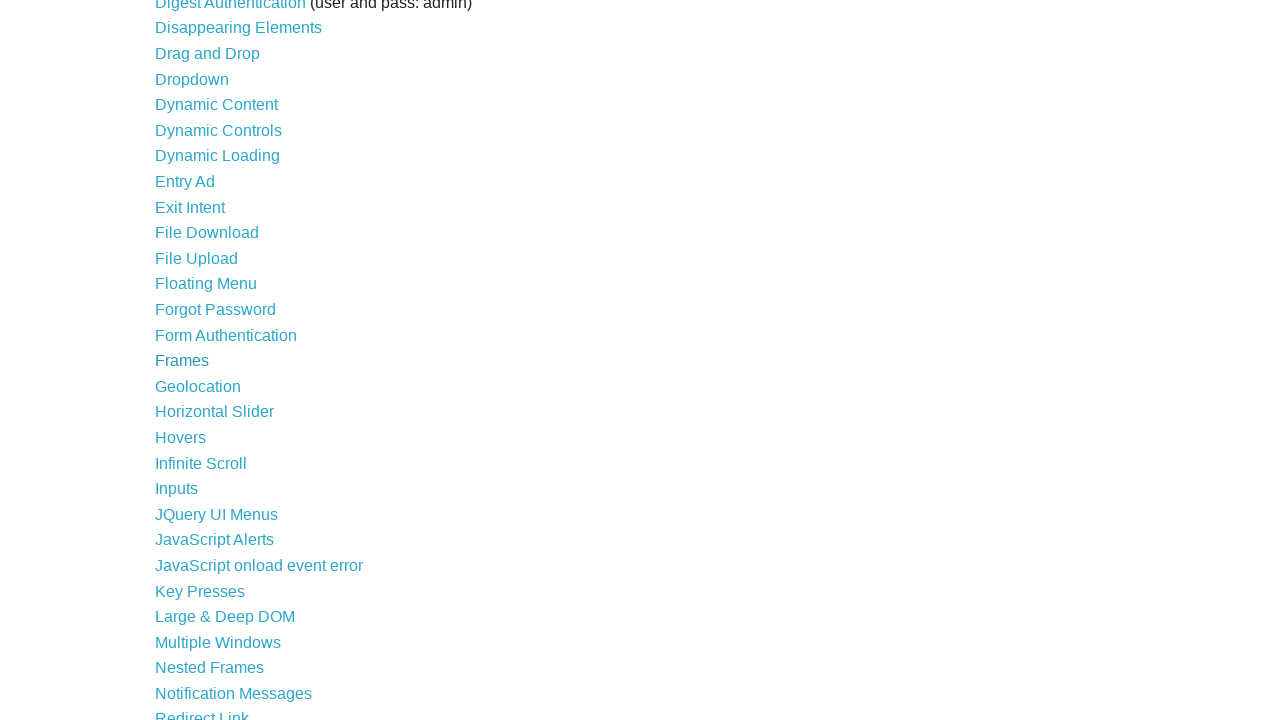

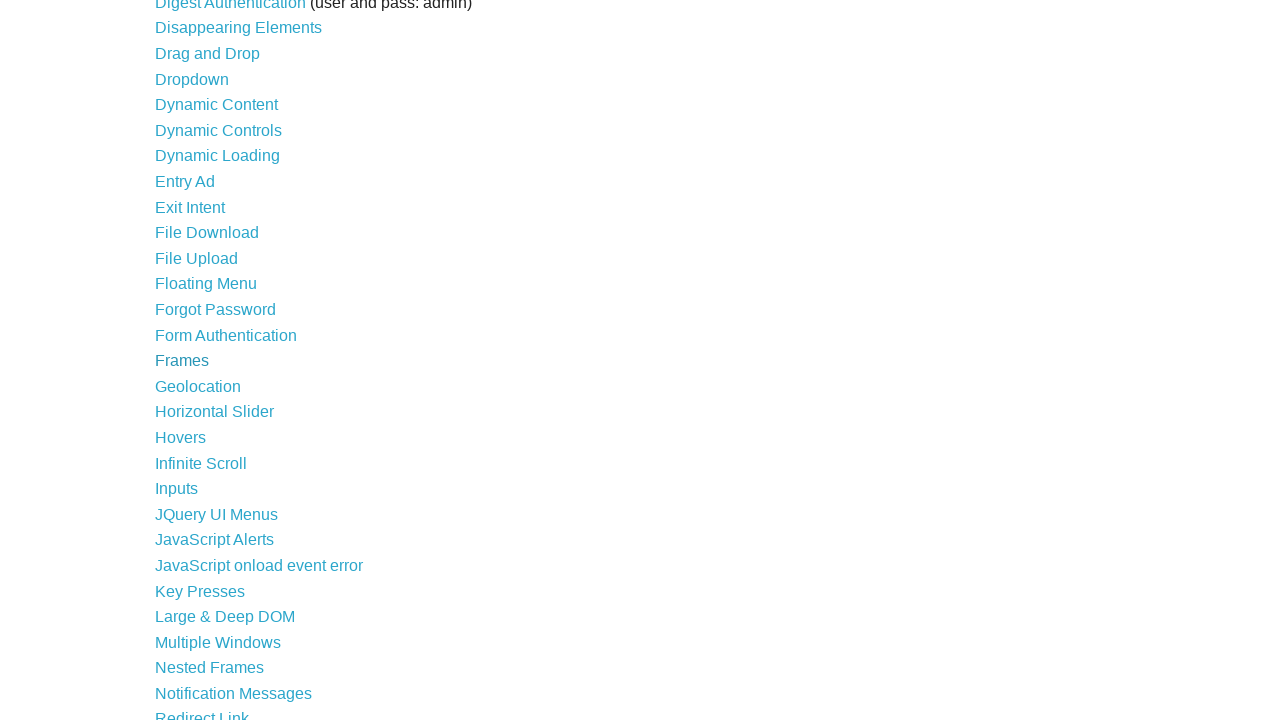